Tests dropdown selection functionality by selecting options using different methods (index, value, visible text) and verifying the dropdown contains expected number of options

Starting URL: https://the-internet.herokuapp.com/dropdown

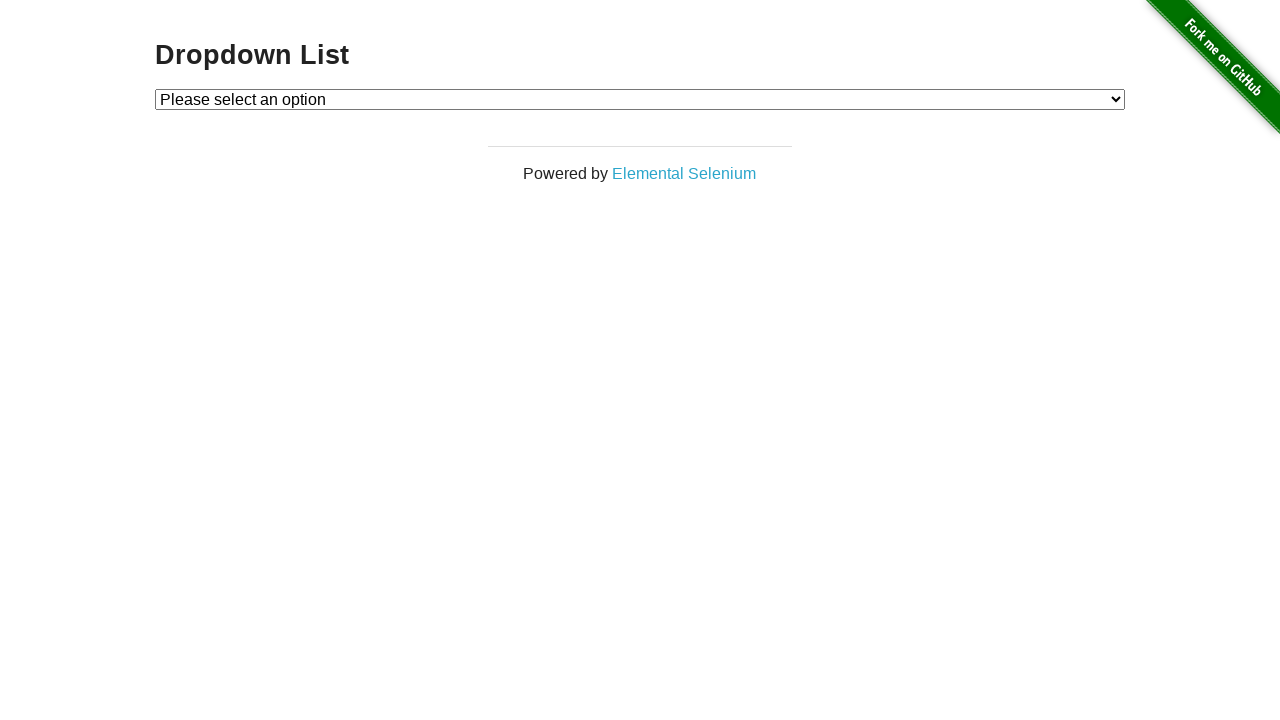

Located dropdown element with id 'dropdown'
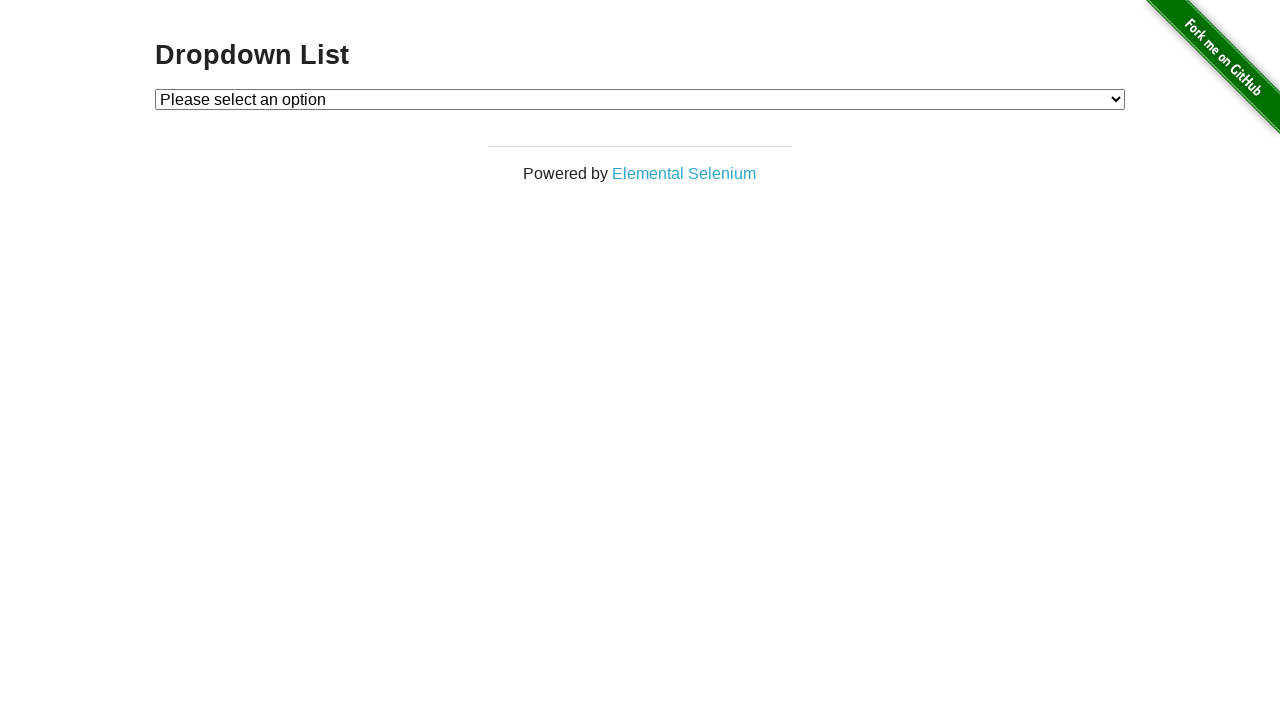

Selected Option 1 using index 1 on #dropdown
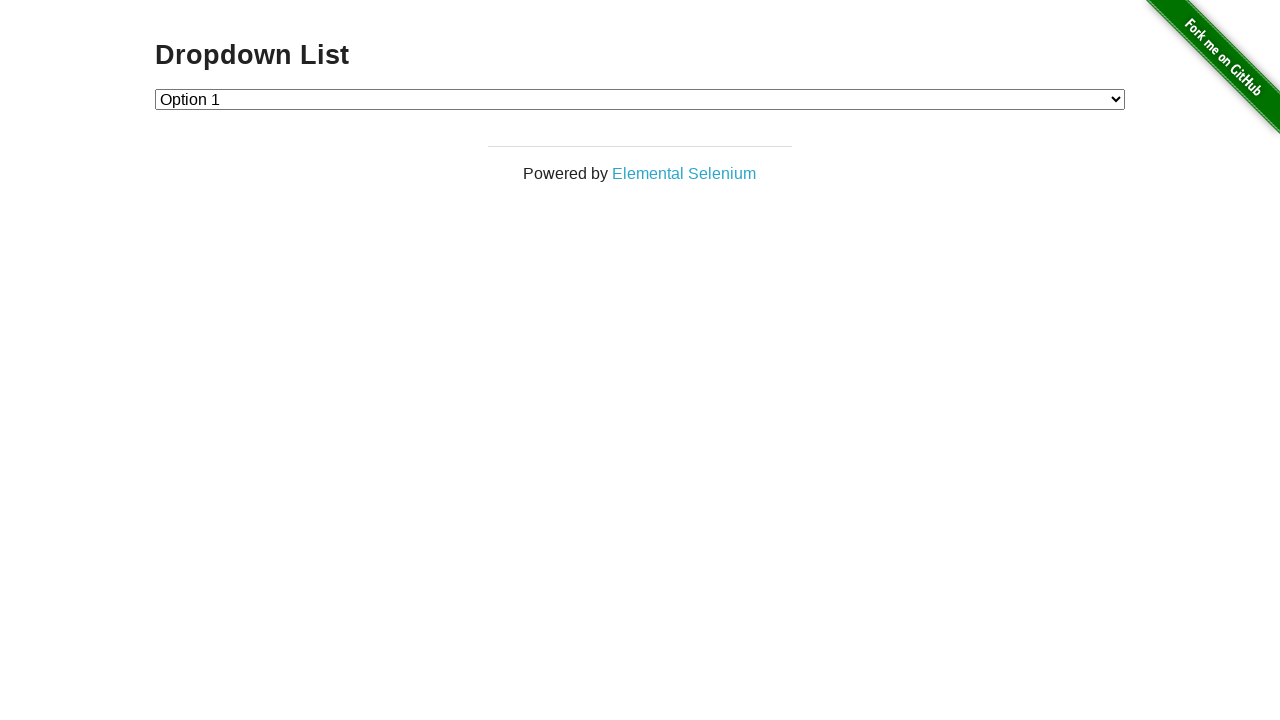

Selected Option 2 using value '2' on #dropdown
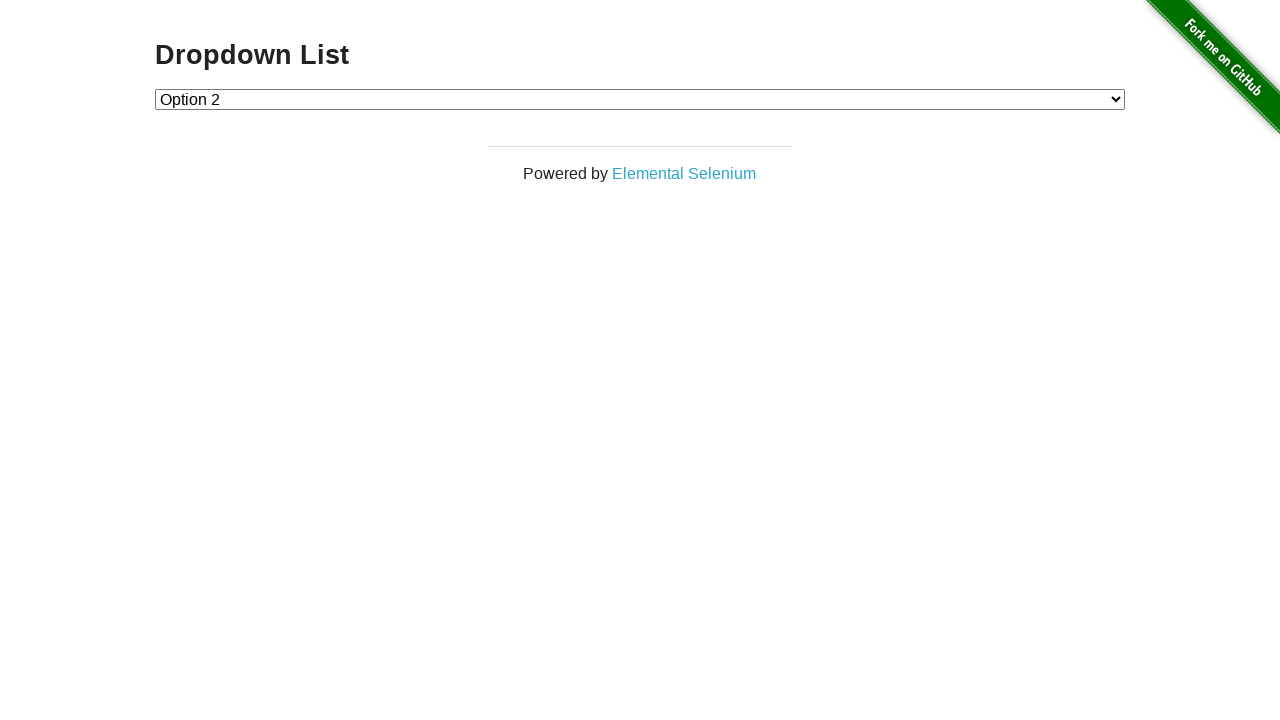

Selected Option 1 using visible text 'Option 1' on #dropdown
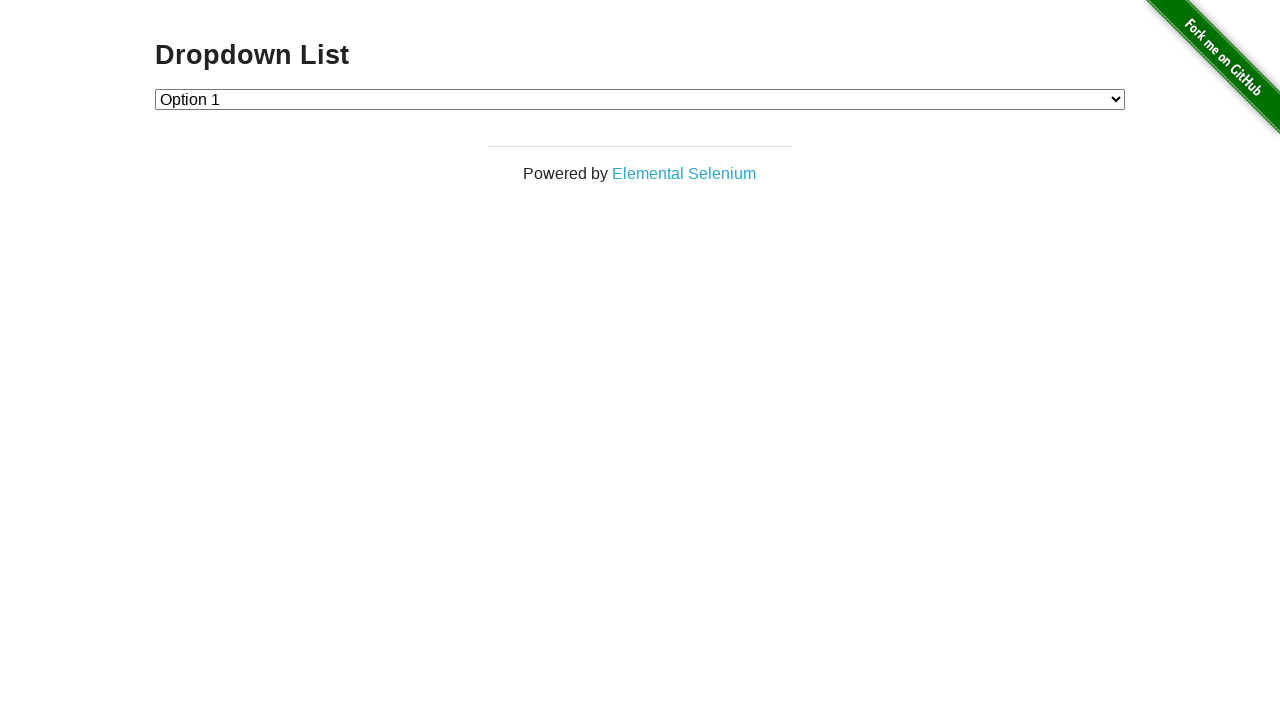

Retrieved all dropdown options
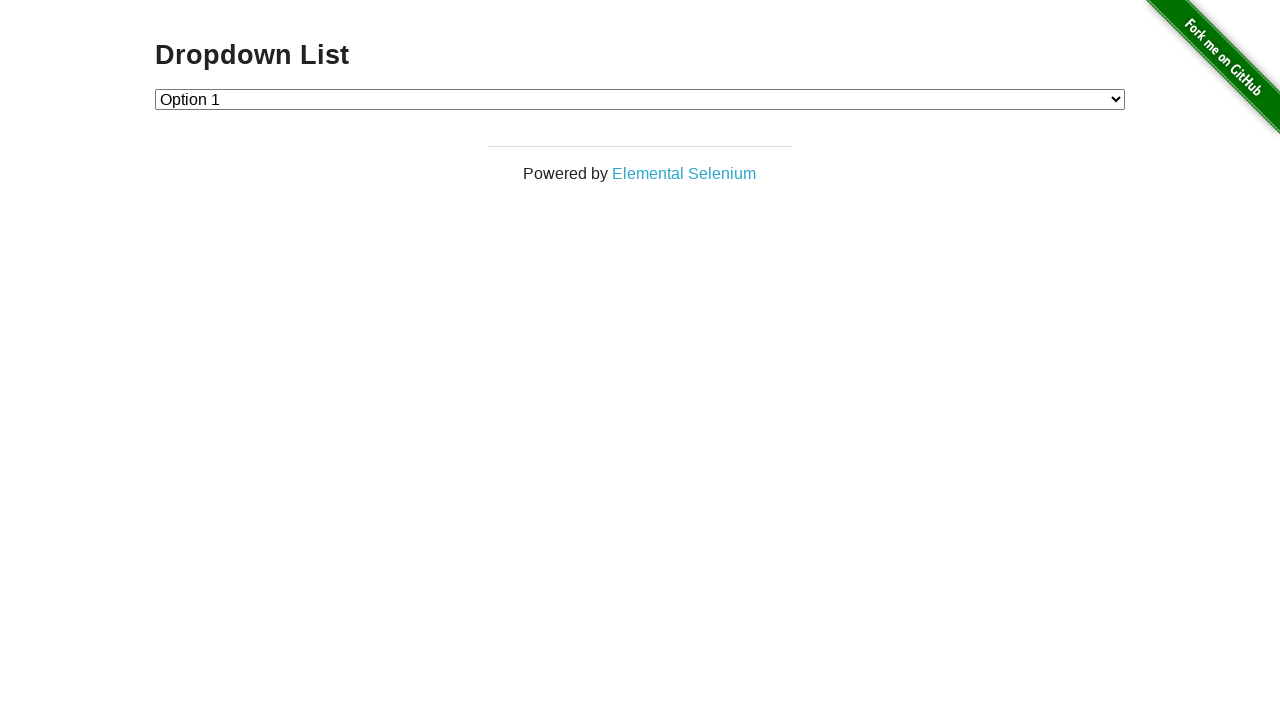

Verified dropdown contains exactly 3 options
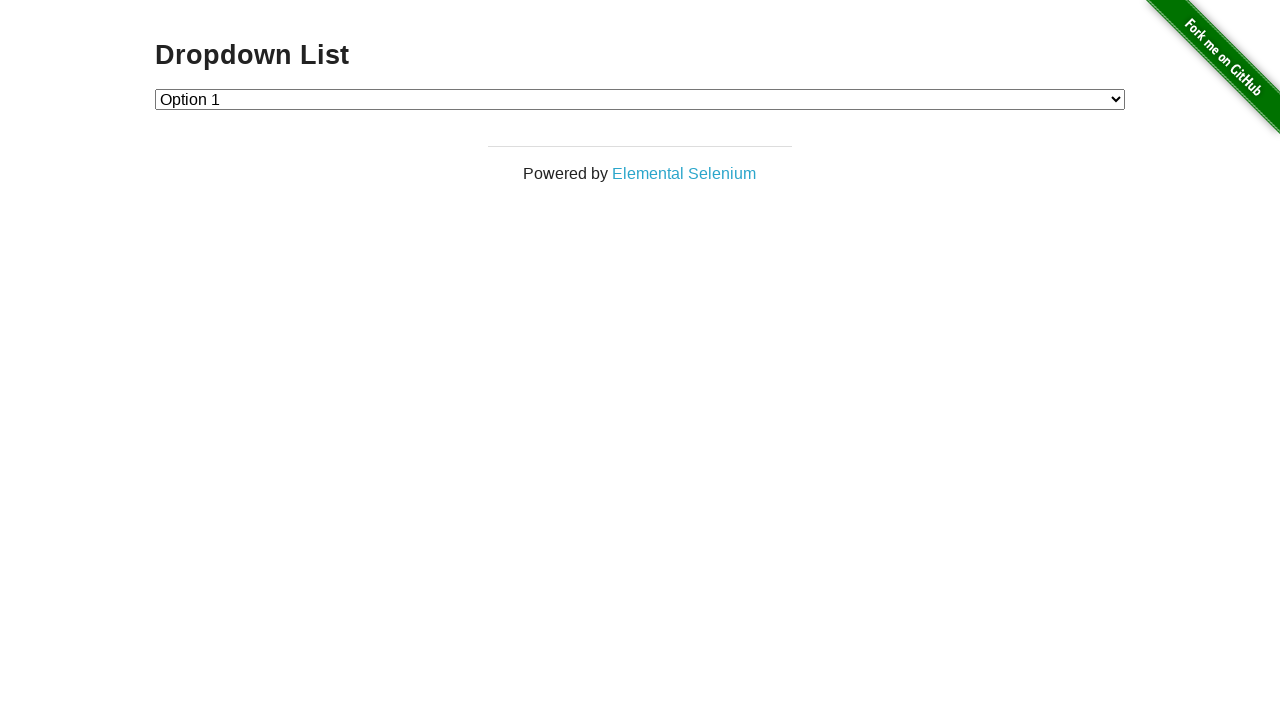

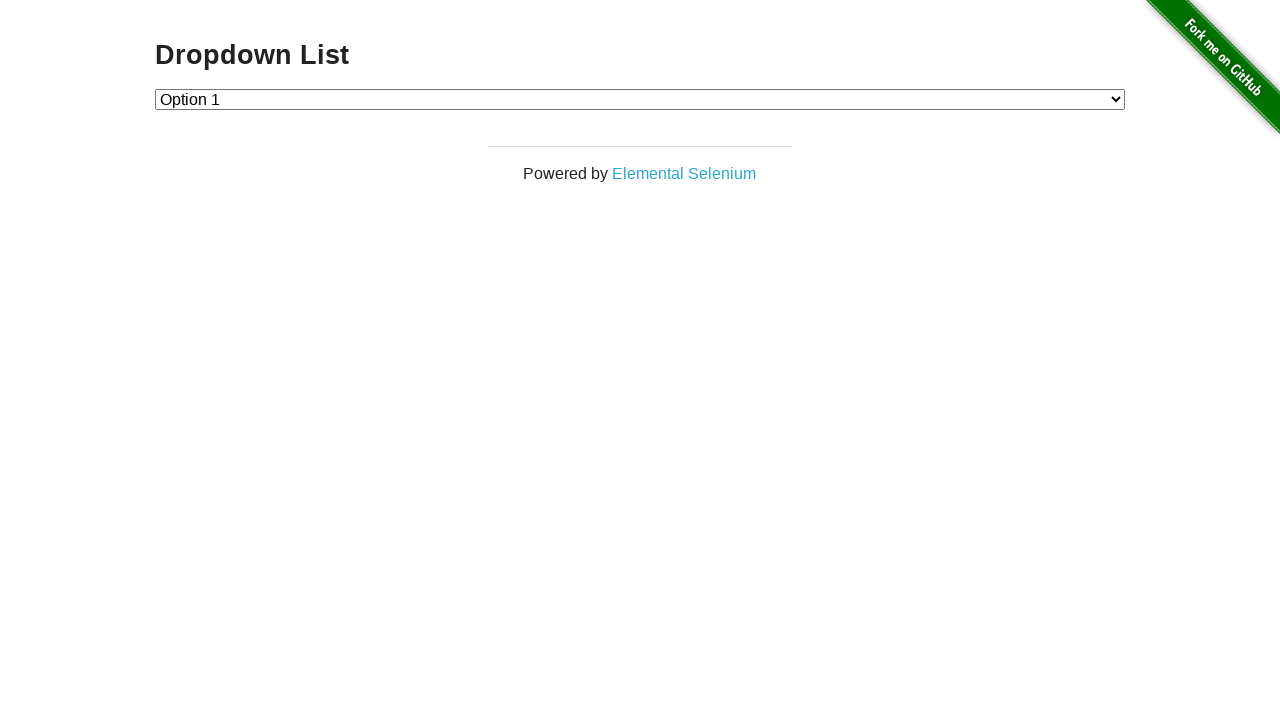